Tests JavaScript prompt dialog by triggering it, entering text, and accepting it to verify the entered value

Starting URL: https://automationfc.github.io/basic-form/index.html

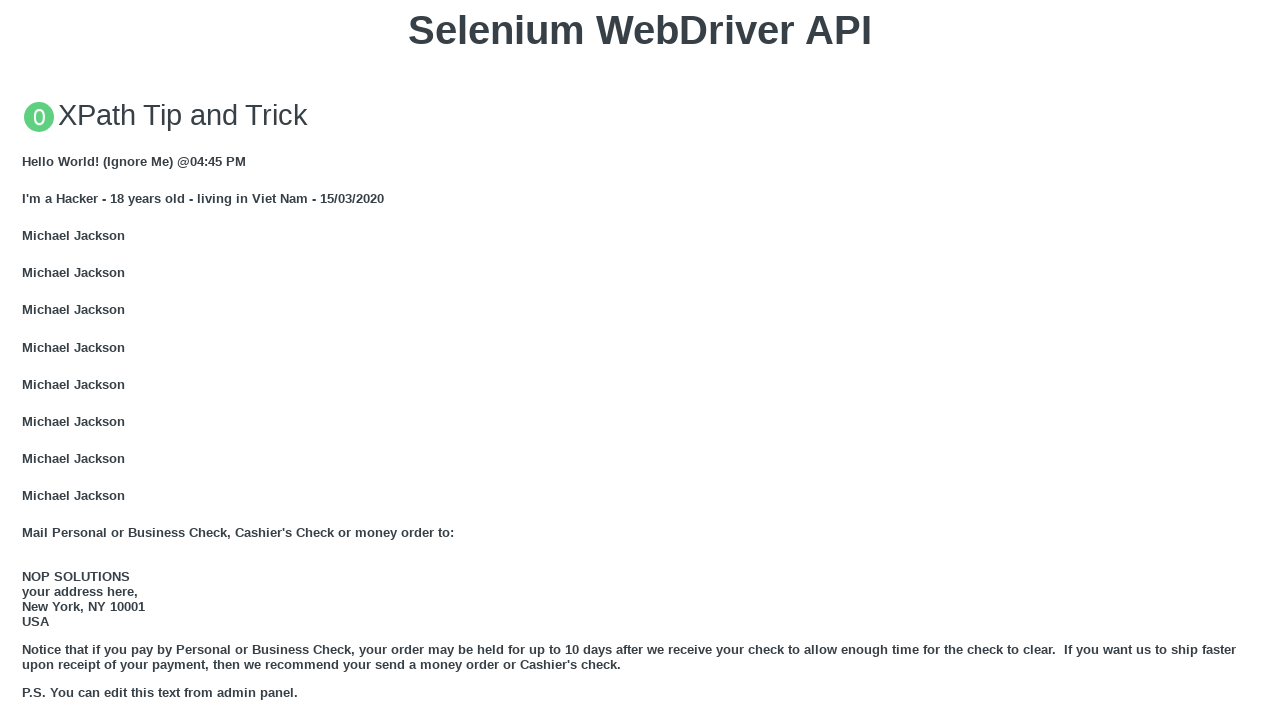

Set up dialog handler to accept prompt with text 'testuser123'
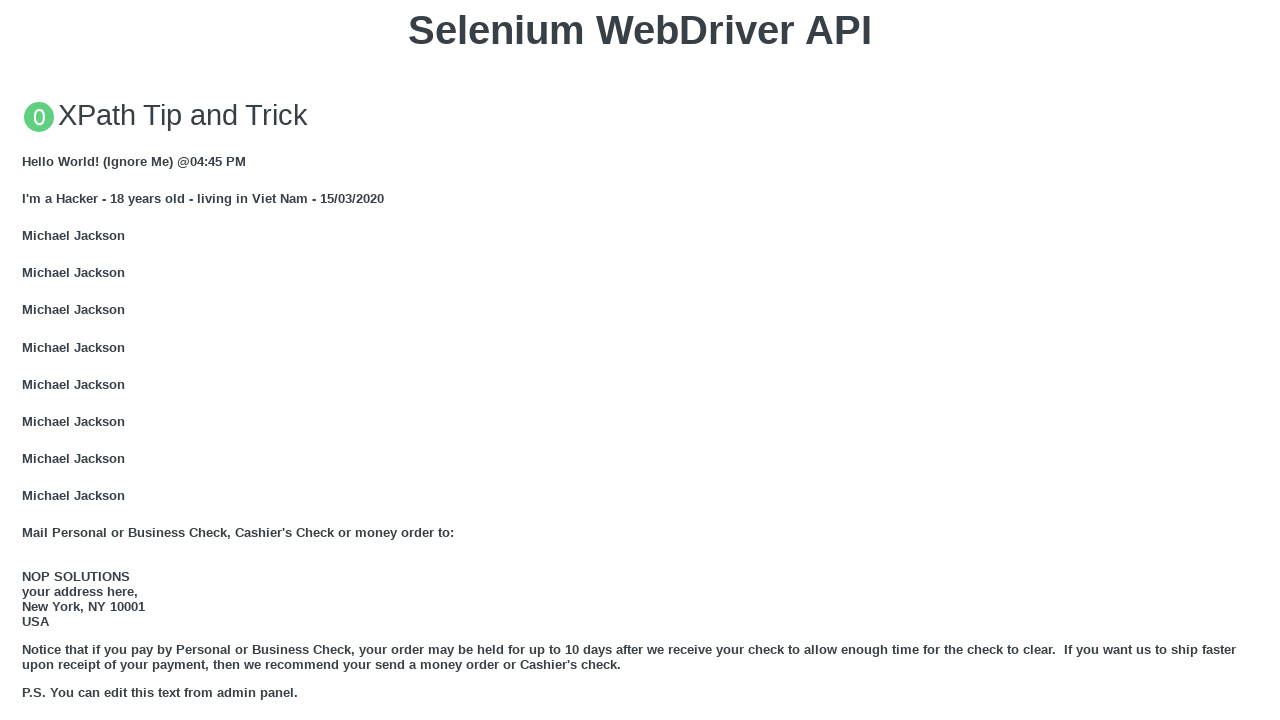

Clicked button to trigger JavaScript prompt dialog at (640, 360) on xpath=//button[@onclick='jsPrompt()']
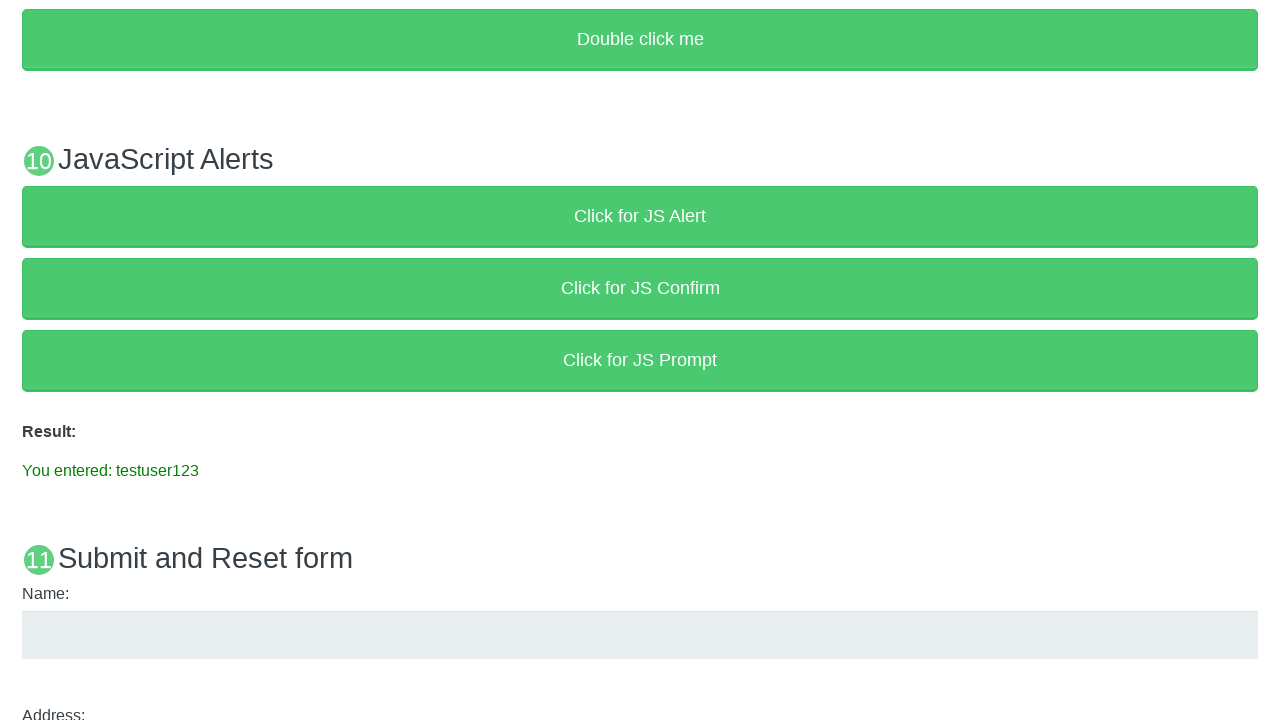

Waited for result element to appear
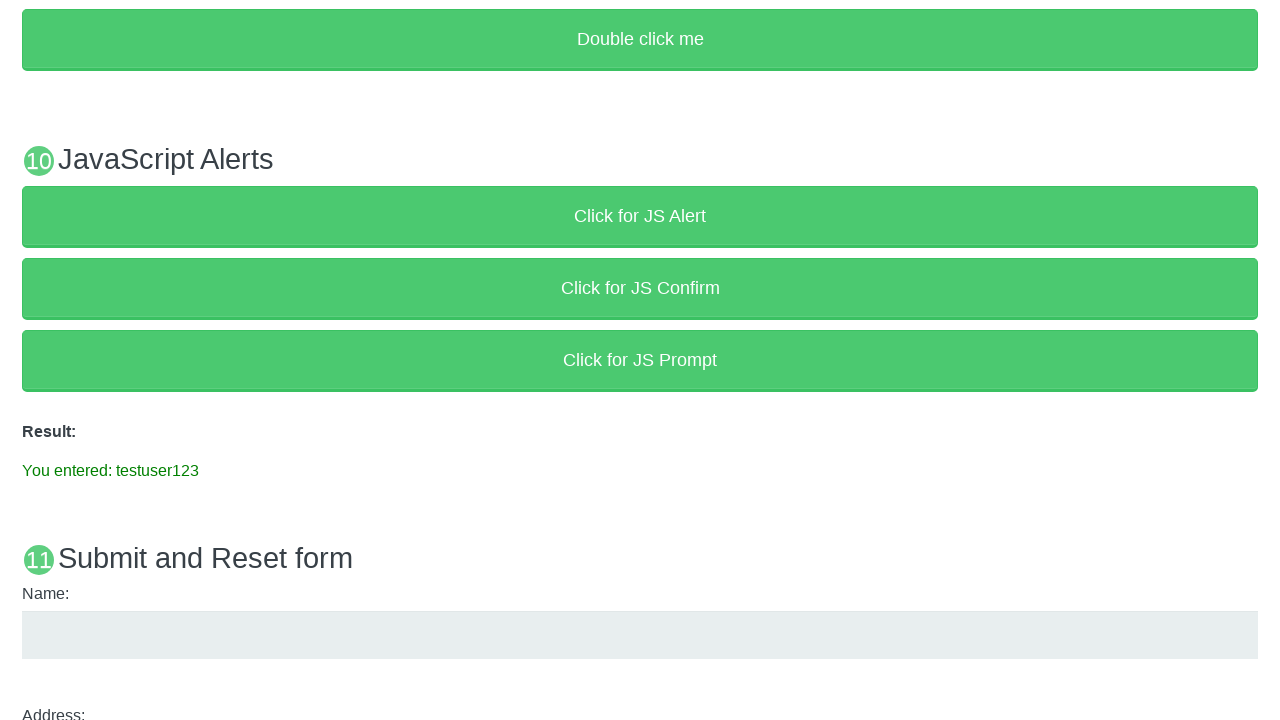

Verified result text contains 'You entered: testuser123'
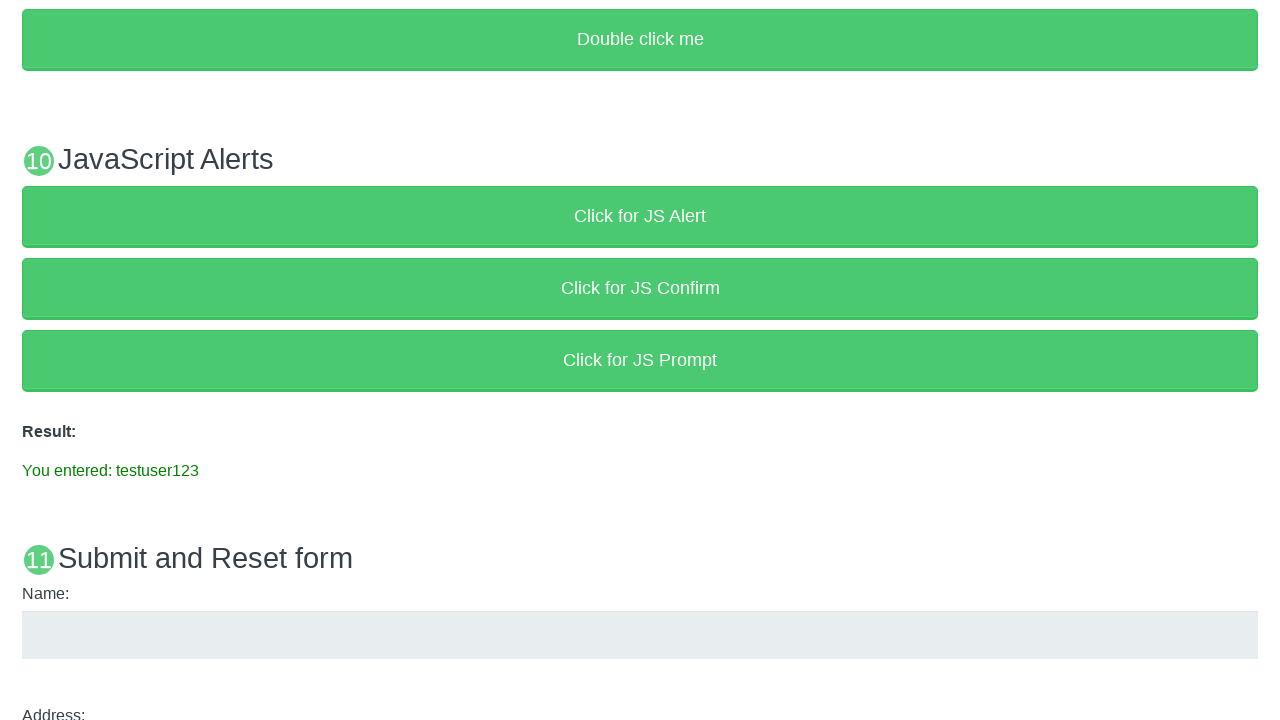

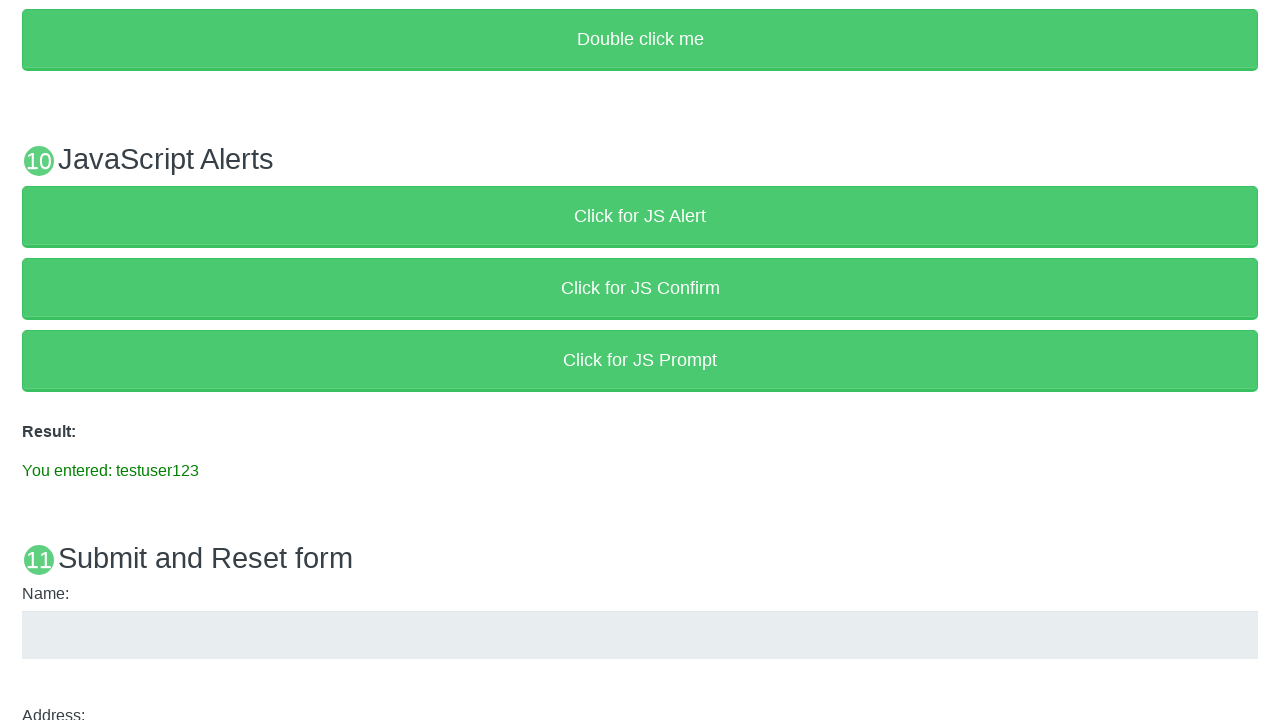